Tests drag and drop functionality within an iframe by dragging an element to a new position

Starting URL: http://jqueryui.com/draggable/

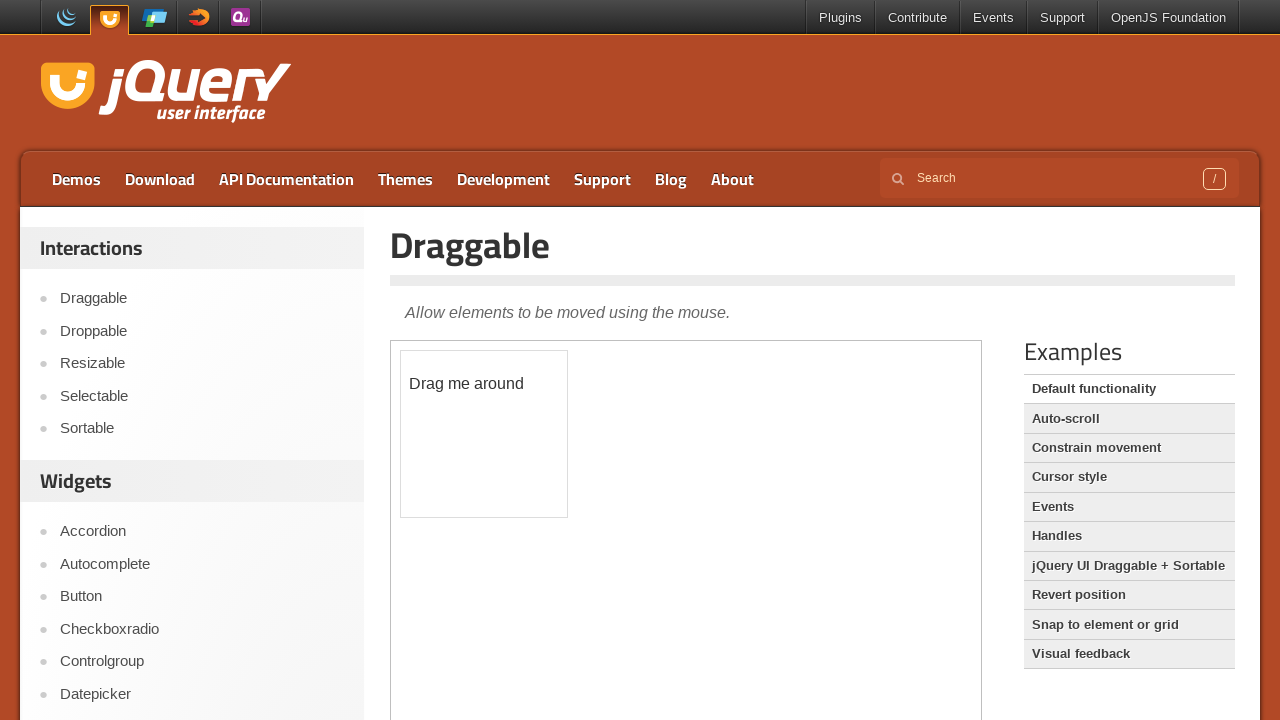

Located the demo iframe
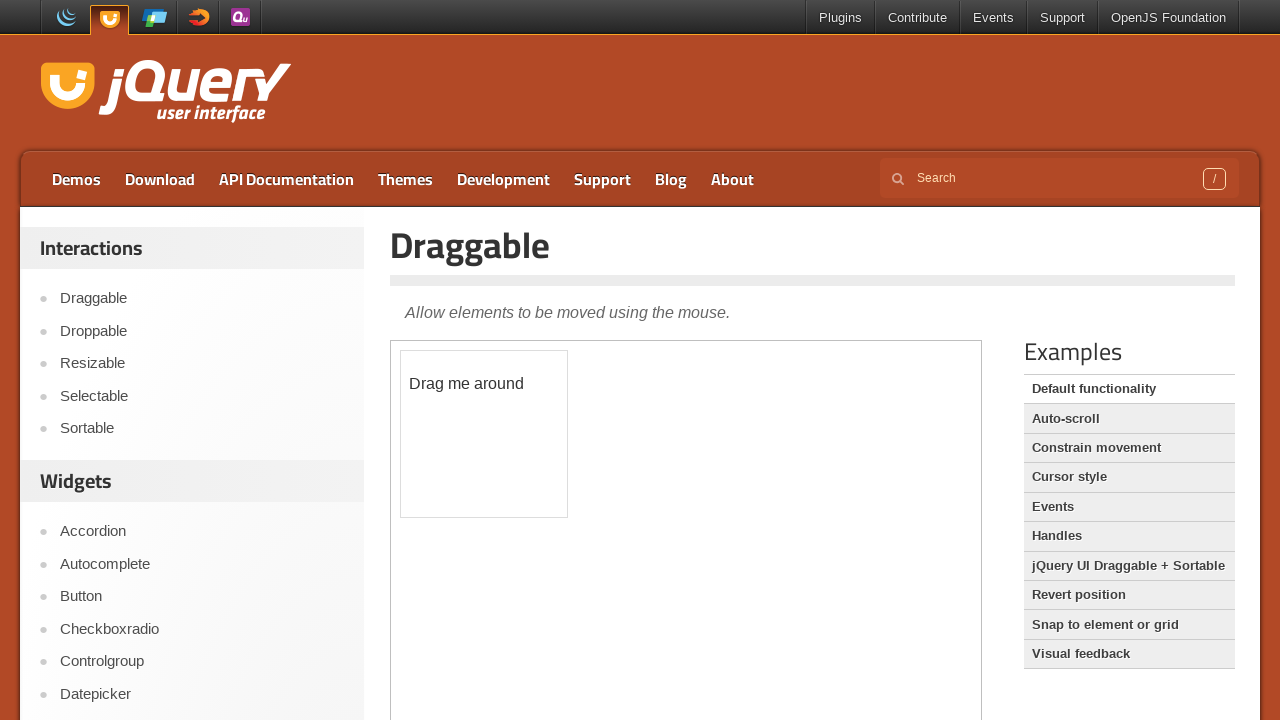

Located the draggable element
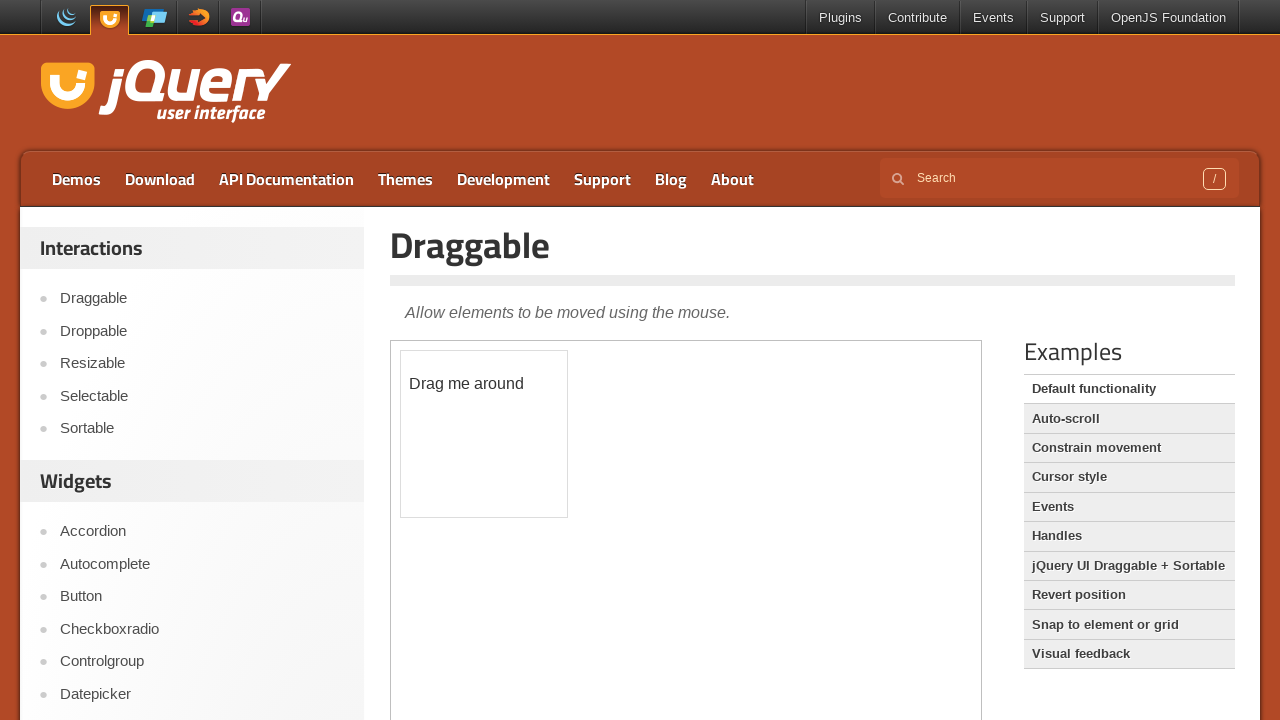

Clicked the draggable element at (484, 434) on iframe.demo-frame >> internal:control=enter-frame >> #draggable
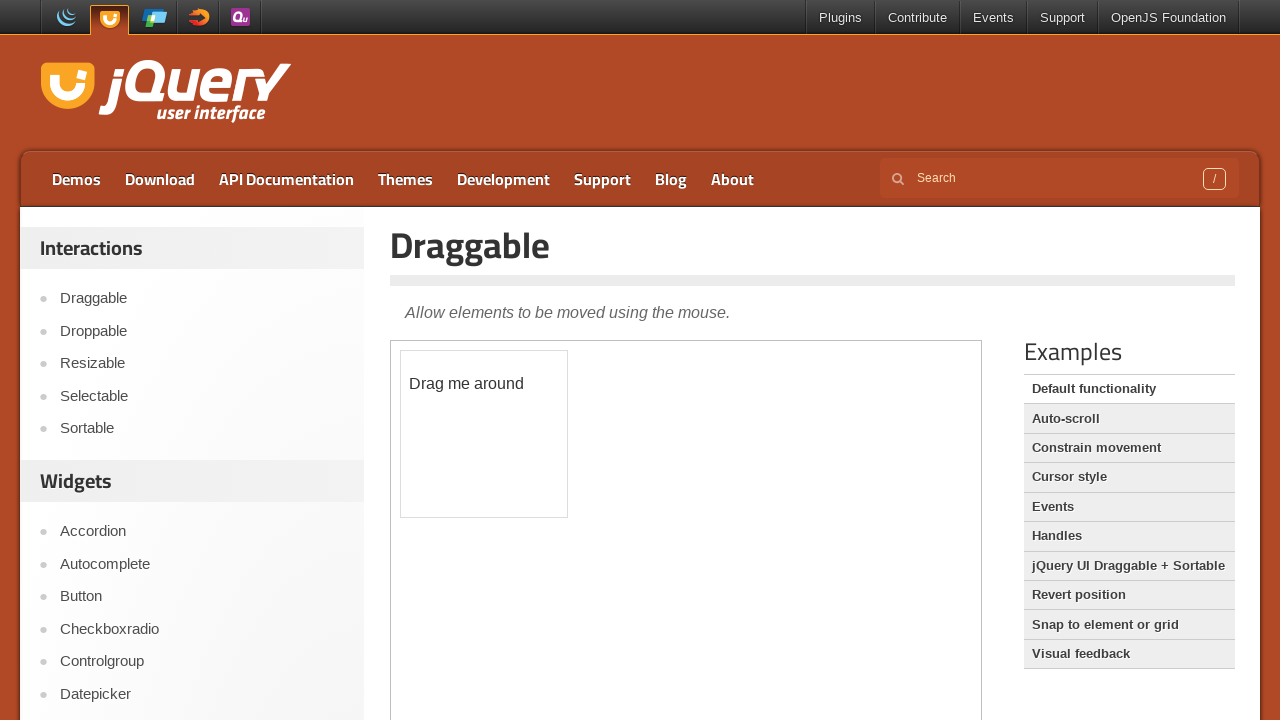

Dragged element to new position (x: 100, y: 100) at (501, 451)
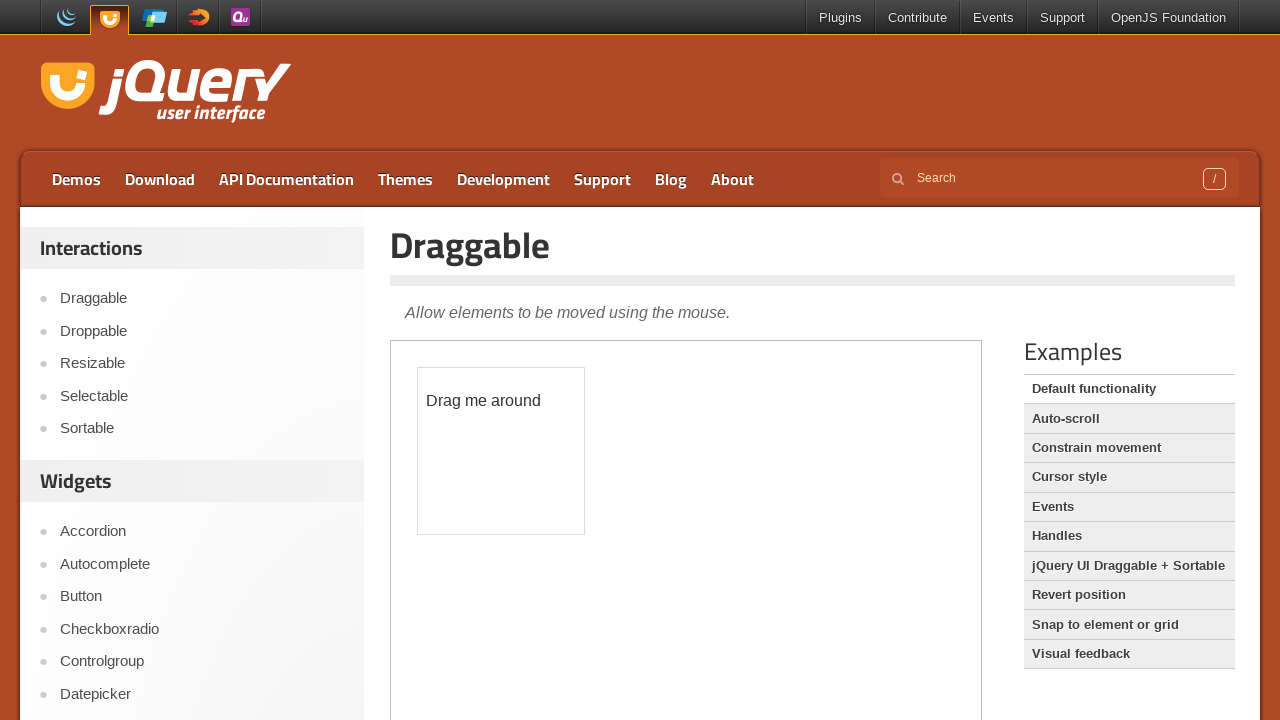

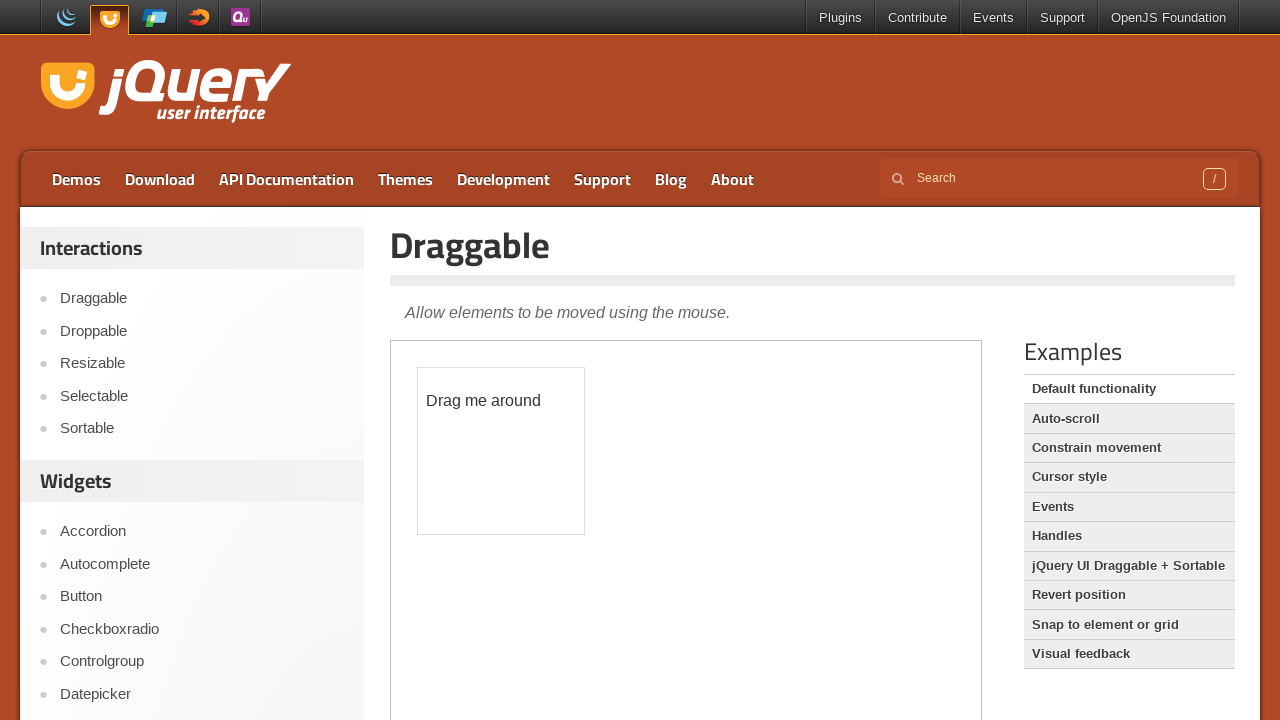